Tests dynamic controls by interacting with checkboxes and buttons that appear/disappear, and enabling/disabling text inputs

Starting URL: https://the-internet.herokuapp.com/dynamic_controls

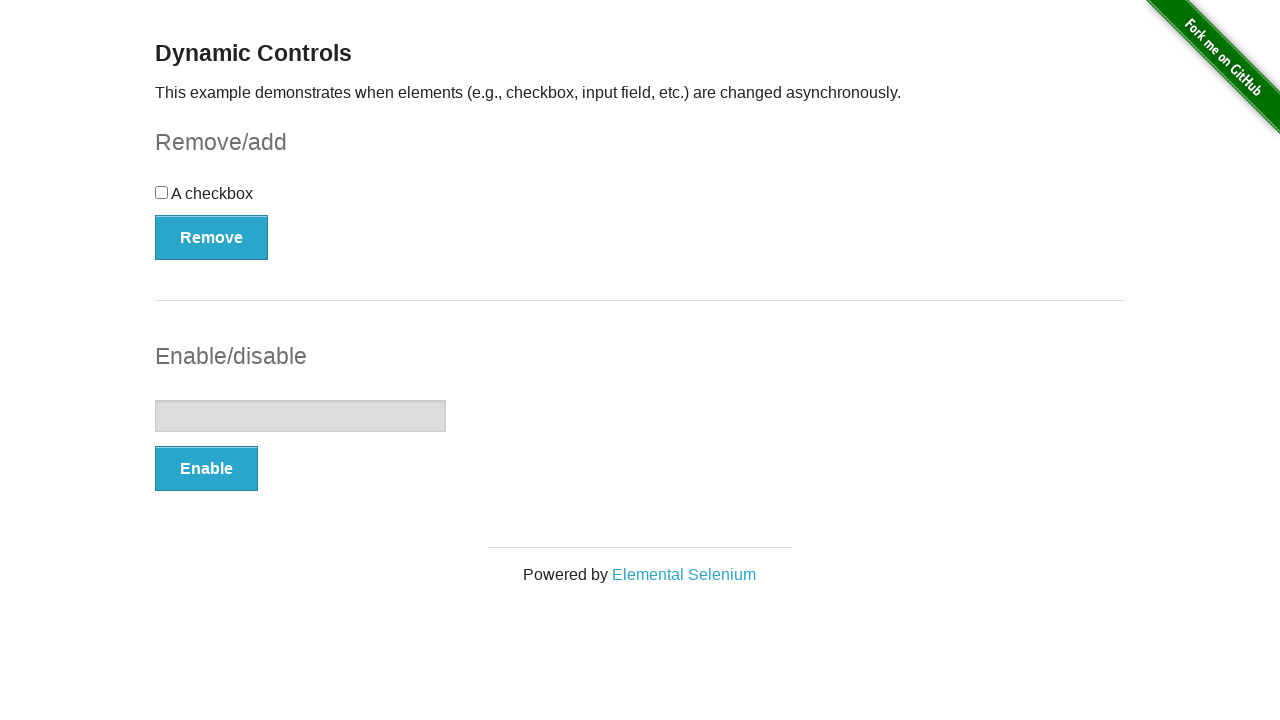

Clicked the checkbox at (640, 200) on #checkbox
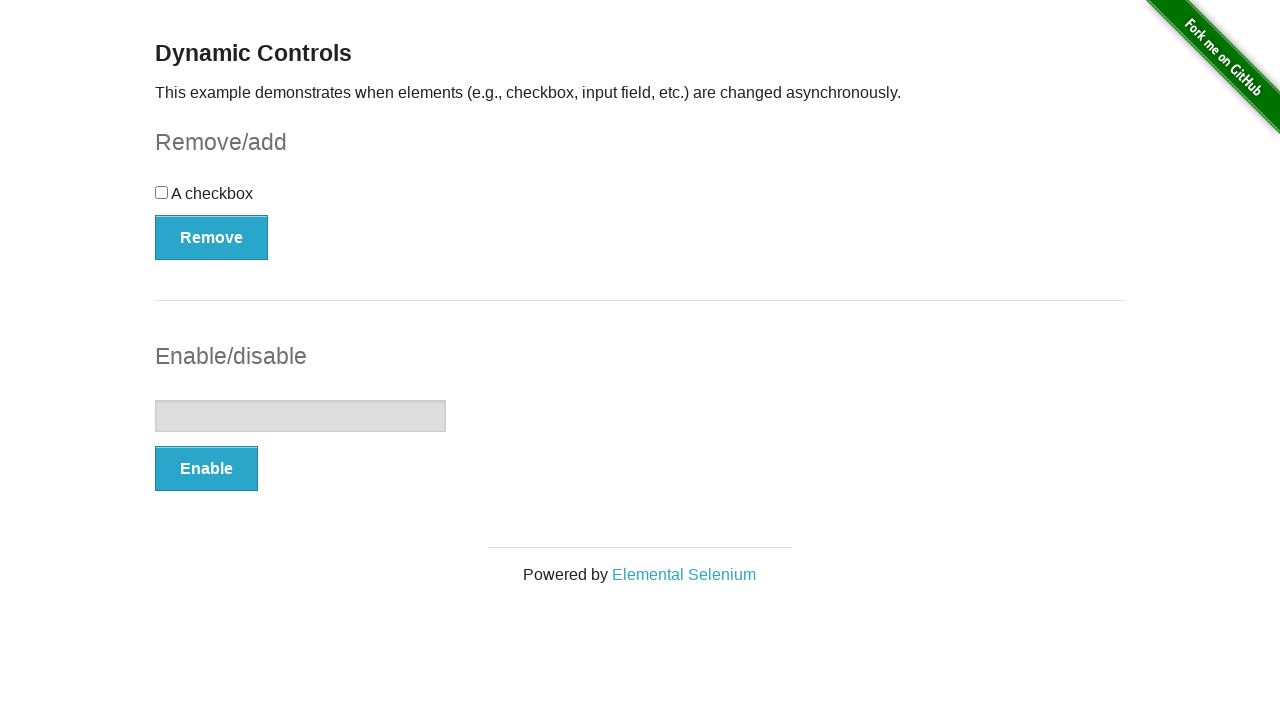

Clicked Remove/Add button to remove checkbox at (212, 237) on #checkbox-example > button
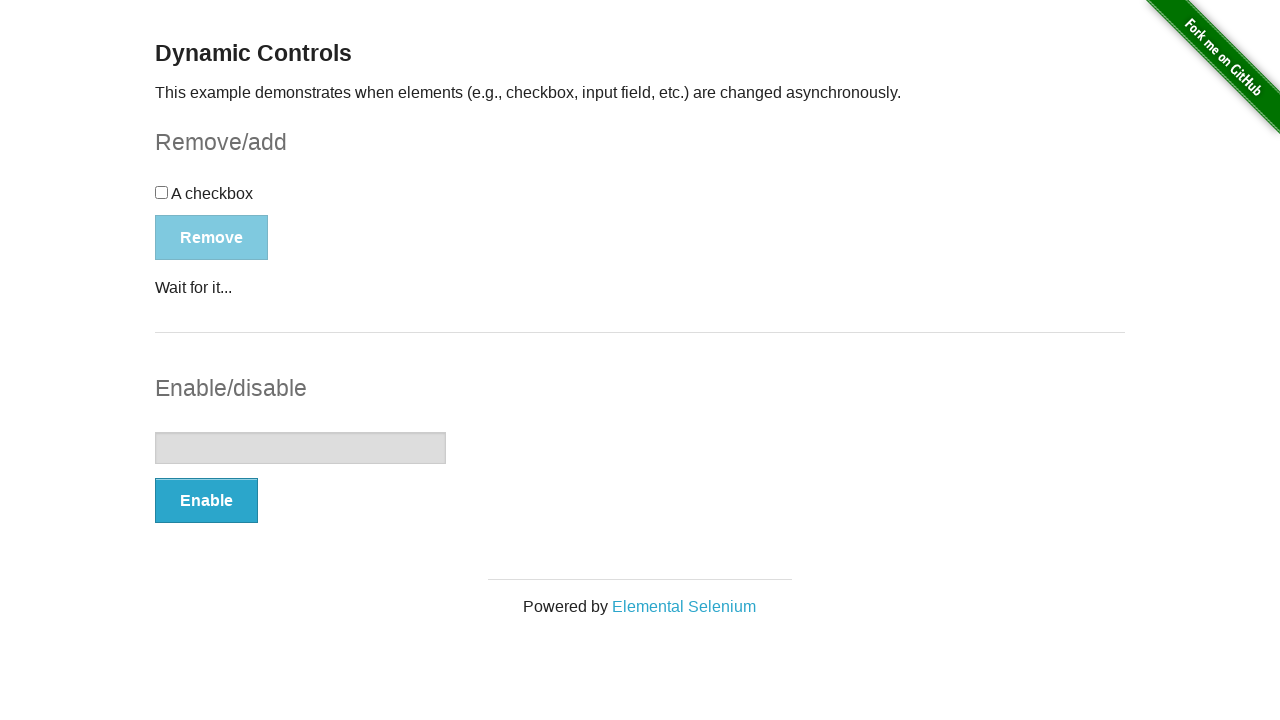

Waited for Remove/Add button to be enabled
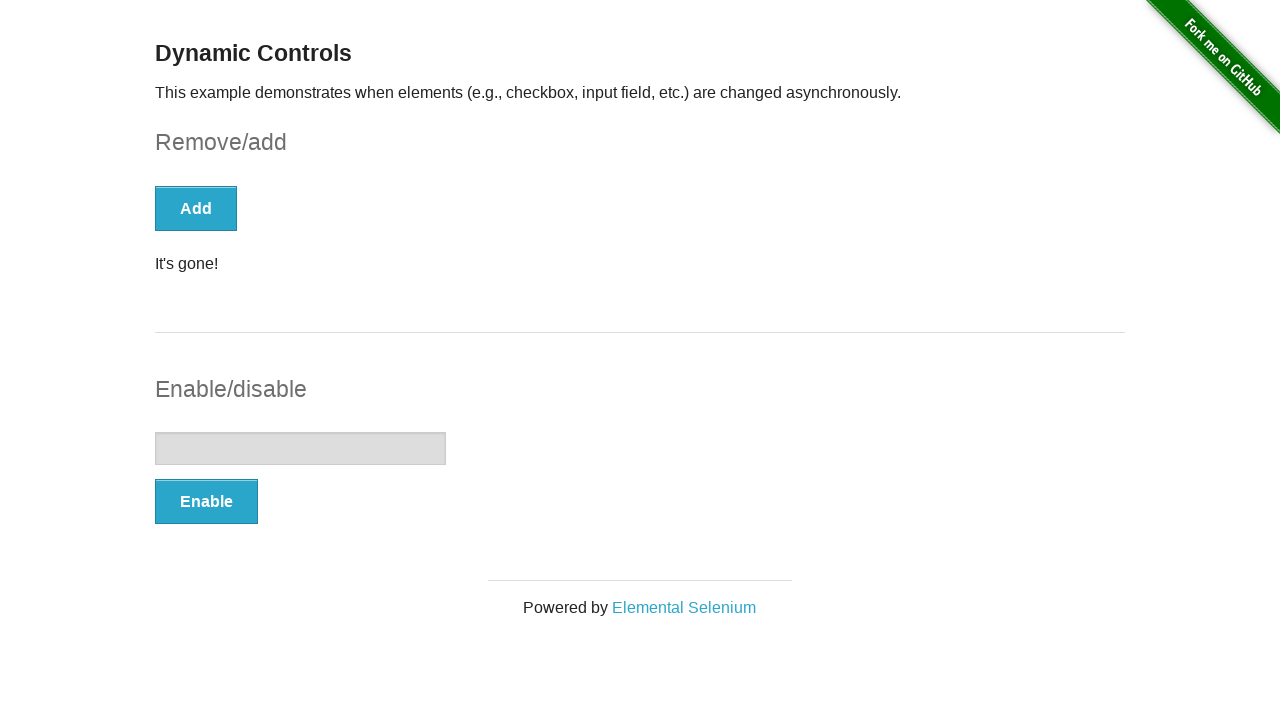

Clicked Remove/Add button to add checkbox back at (196, 208) on #checkbox-example > button
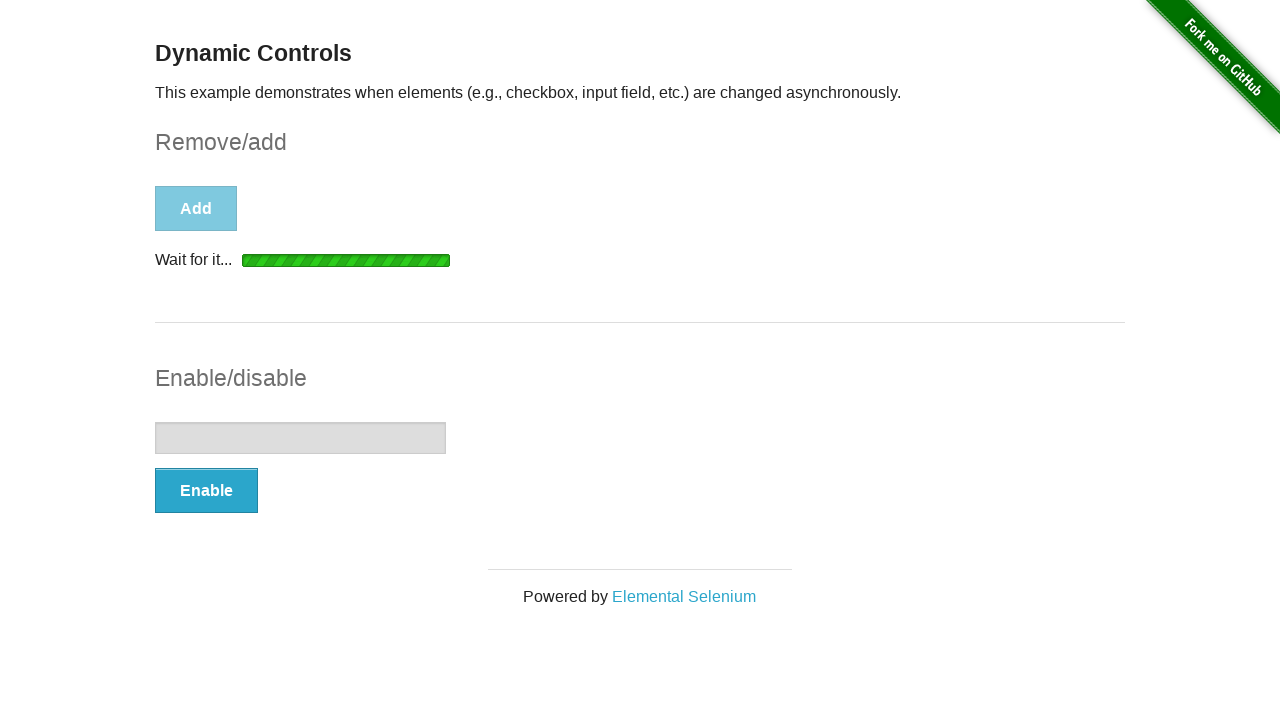

Clicked Enable/Disable button to enable text input at (206, 491) on #input-example > button
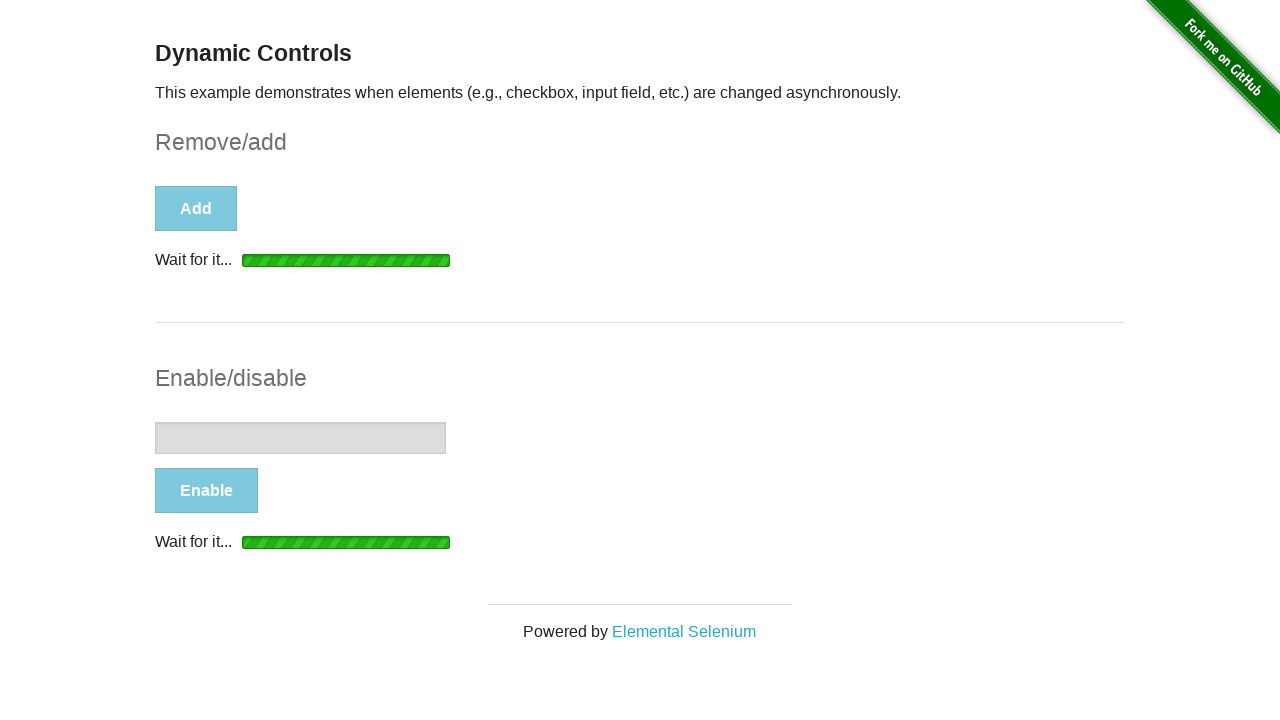

Waited for text input to be enabled
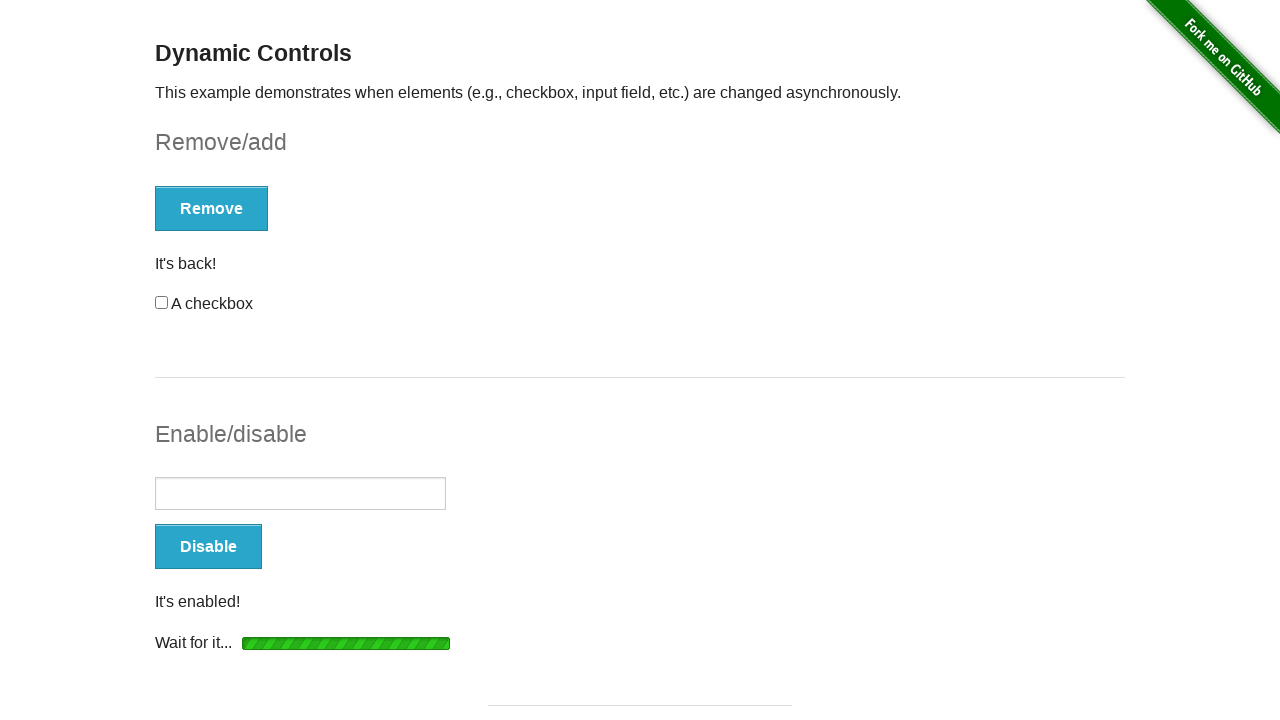

Filled text input with 'Zero Requiem' on #input-example > input[type=text]
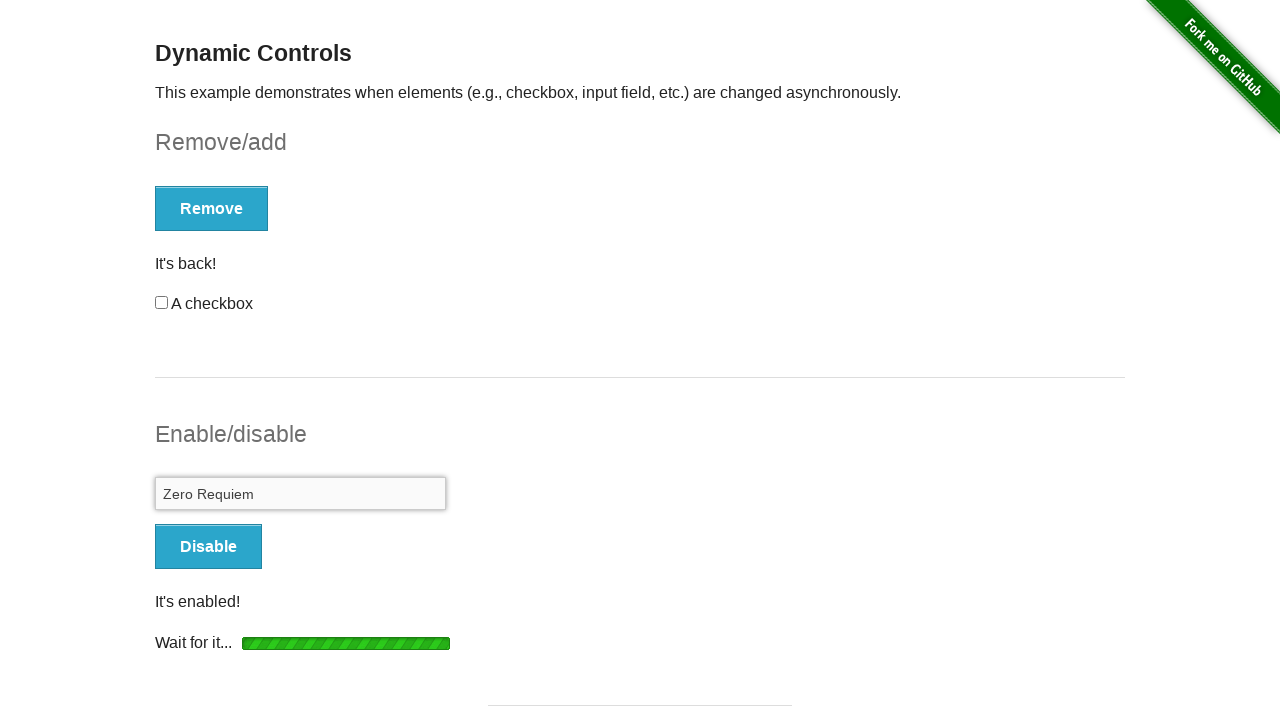

Clicked Enable/Disable button to disable text input at (208, 546) on #input-example > button
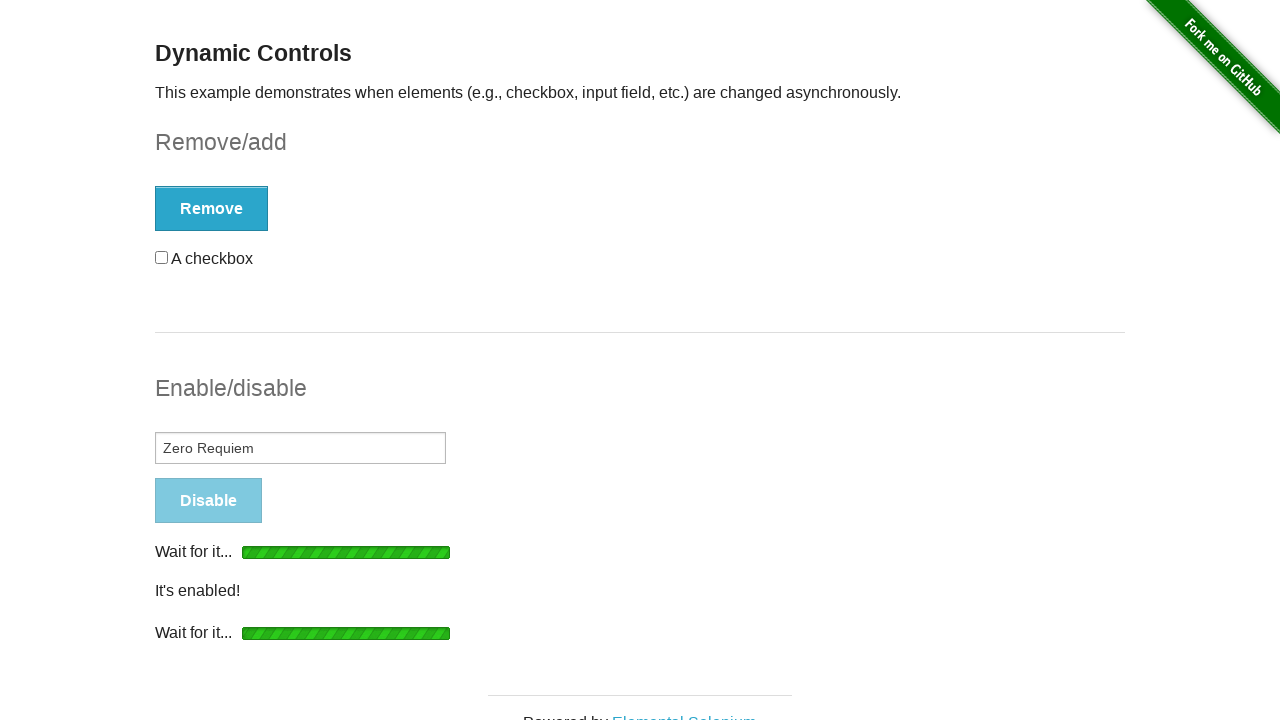

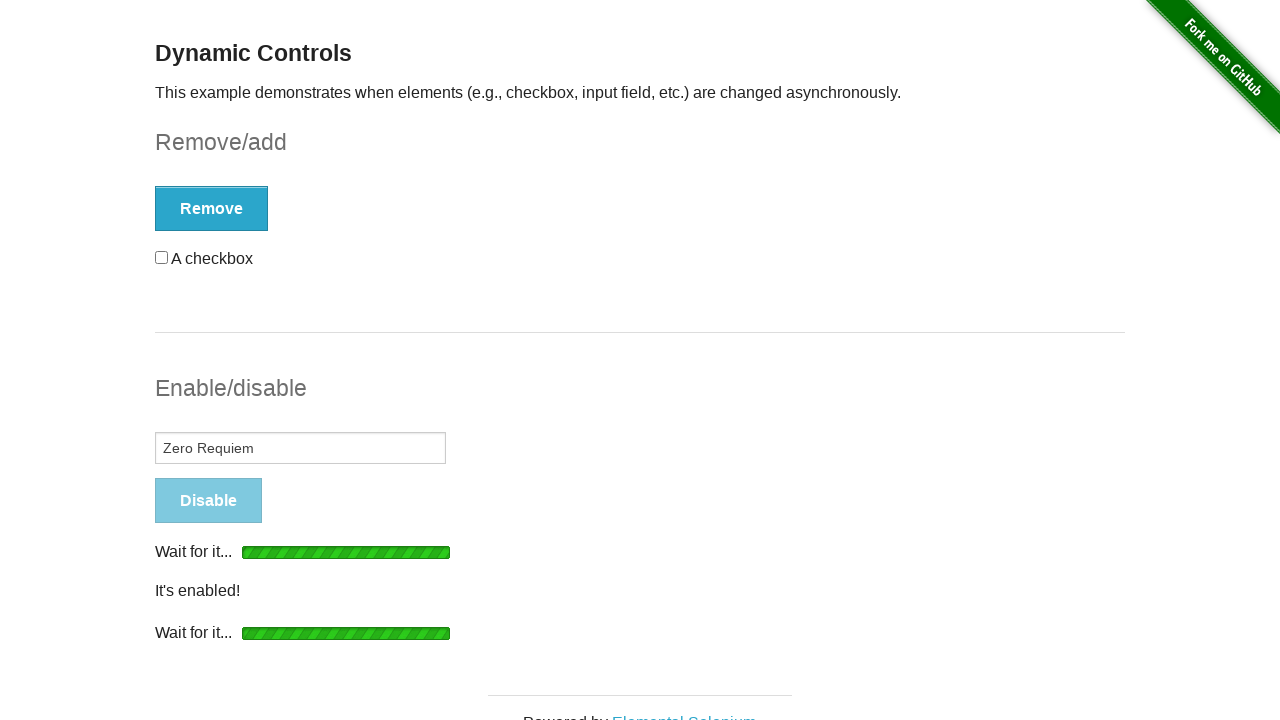